Tests JavaScript prompt alert by clicking the prompt button, entering text "hello" into the prompt, accepting it, and verifying the result displays "You entered: hello"

Starting URL: http://practice.cydeo.com/javascript_alerts

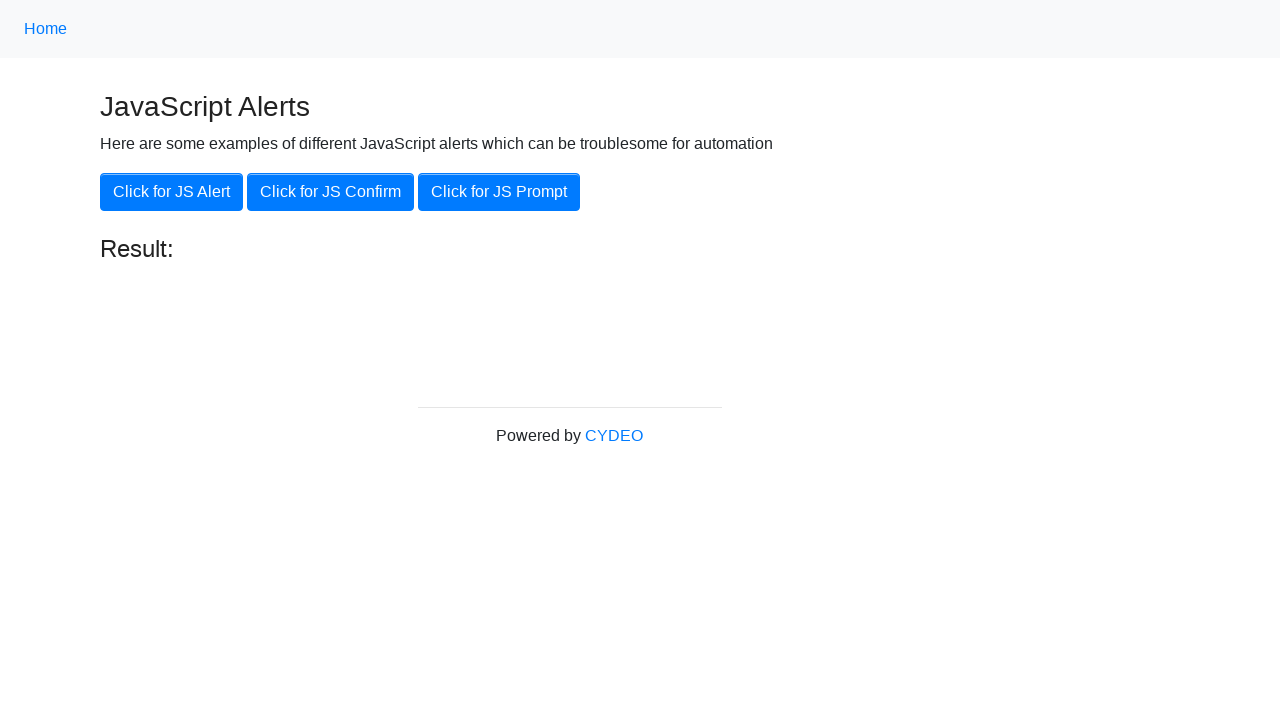

Set up dialog handler to accept prompt with 'hello'
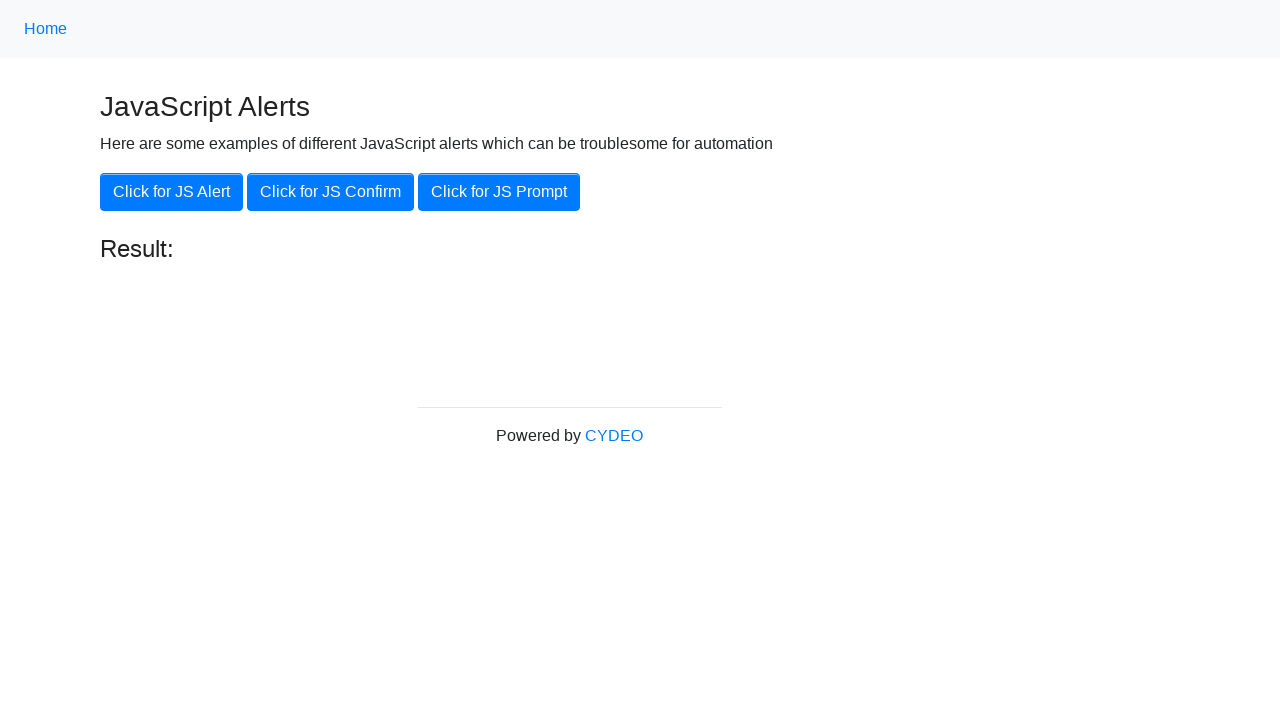

Clicked the 'Click for JS Prompt' button at (499, 192) on xpath=//button[.='Click for JS Prompt']
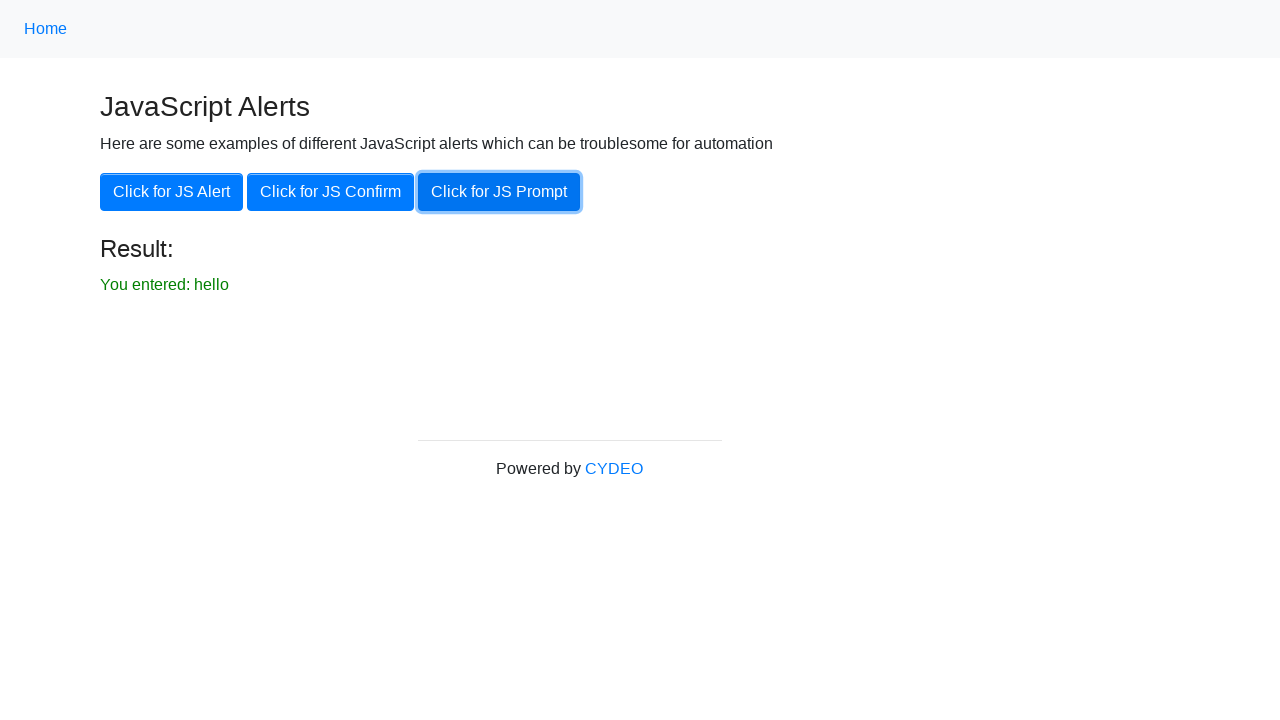

Result message element loaded
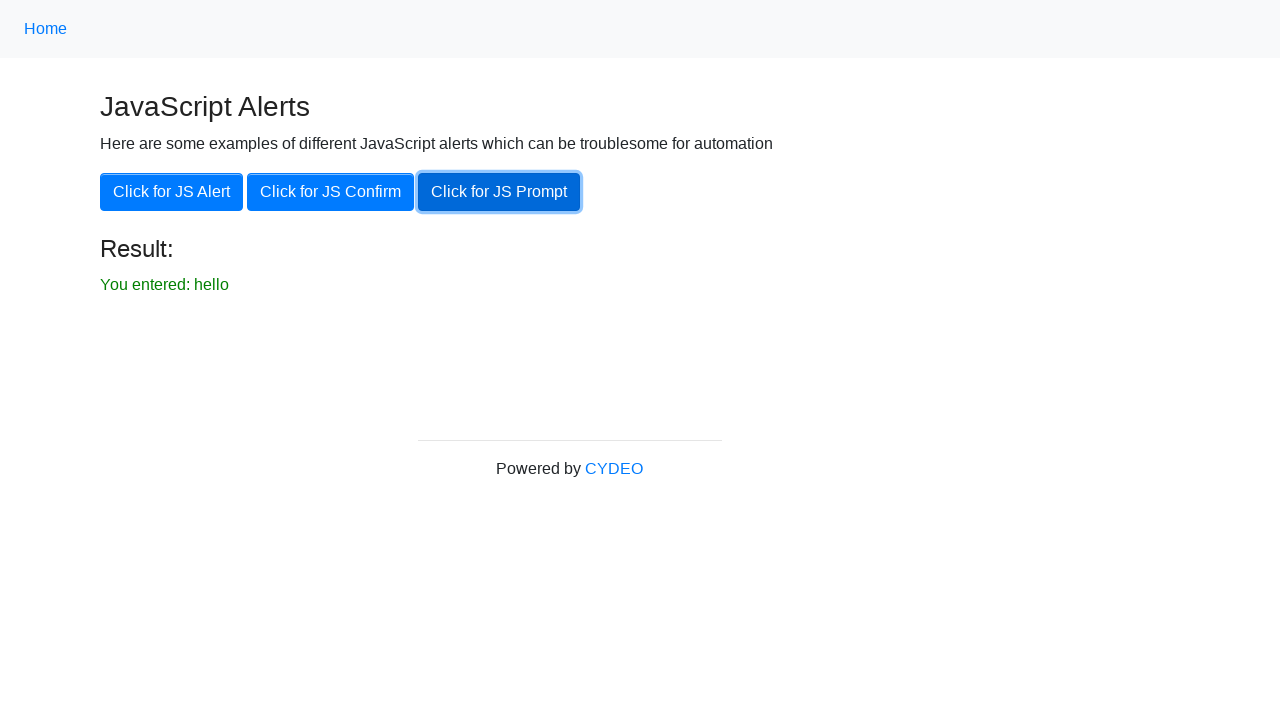

Retrieved result text content
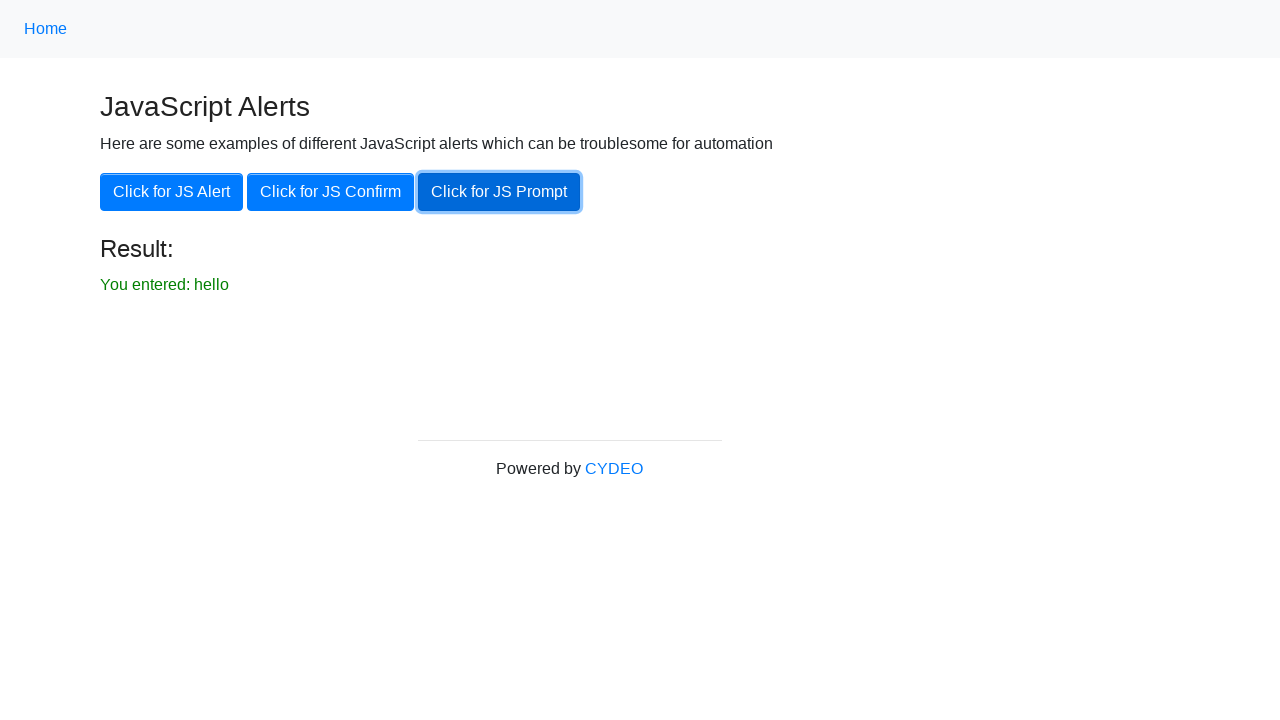

Verified result text is 'You entered: hello'
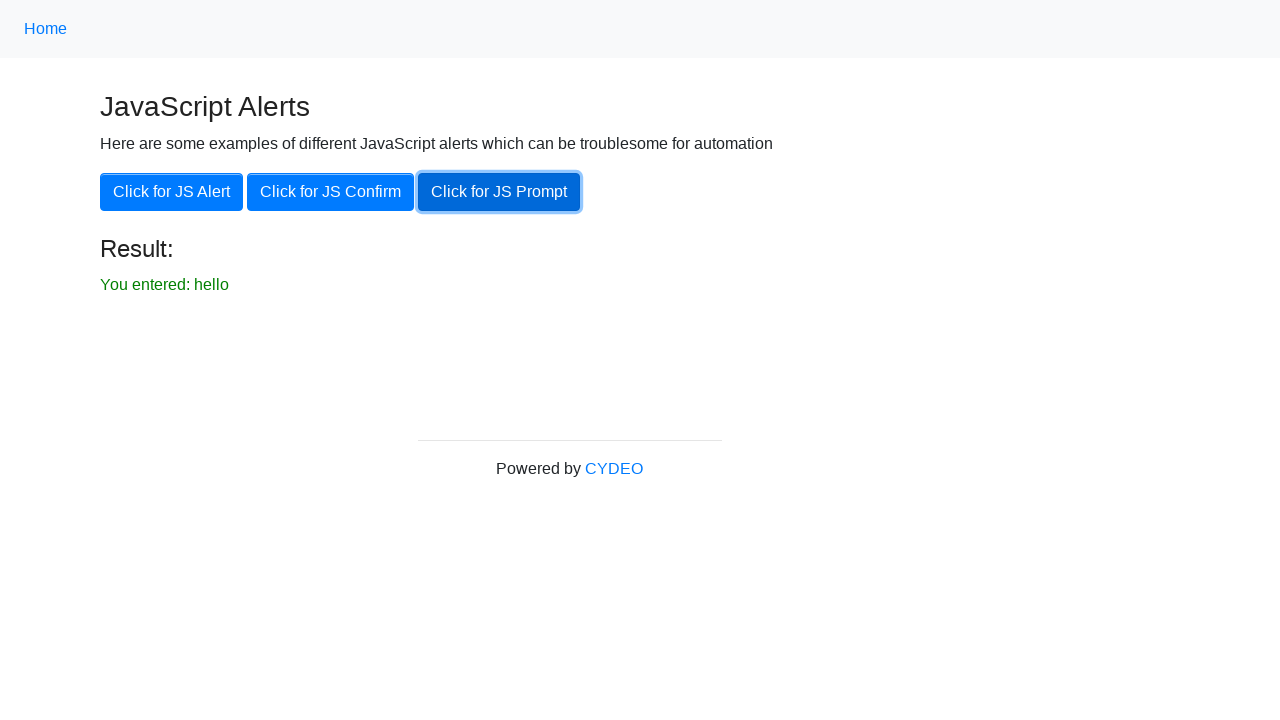

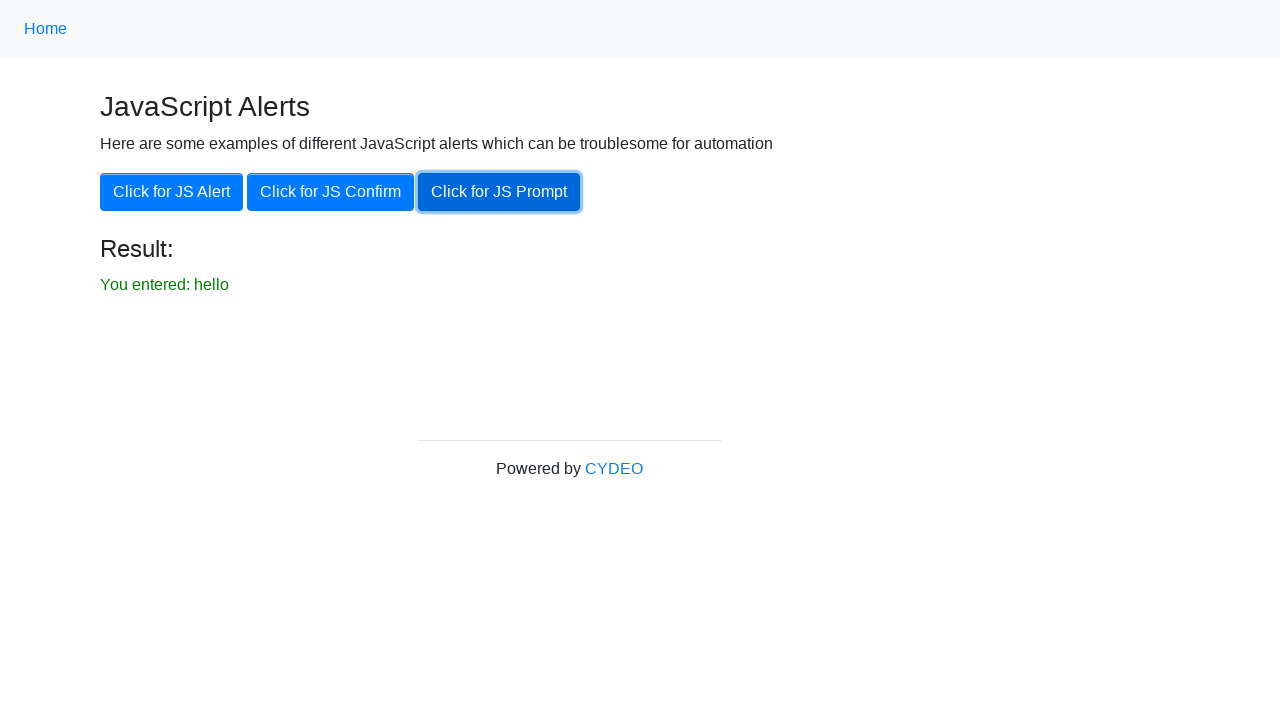